Tests file upload functionality by uploading a file and verifying the success message is displayed

Starting URL: https://the-internet.herokuapp.com/upload

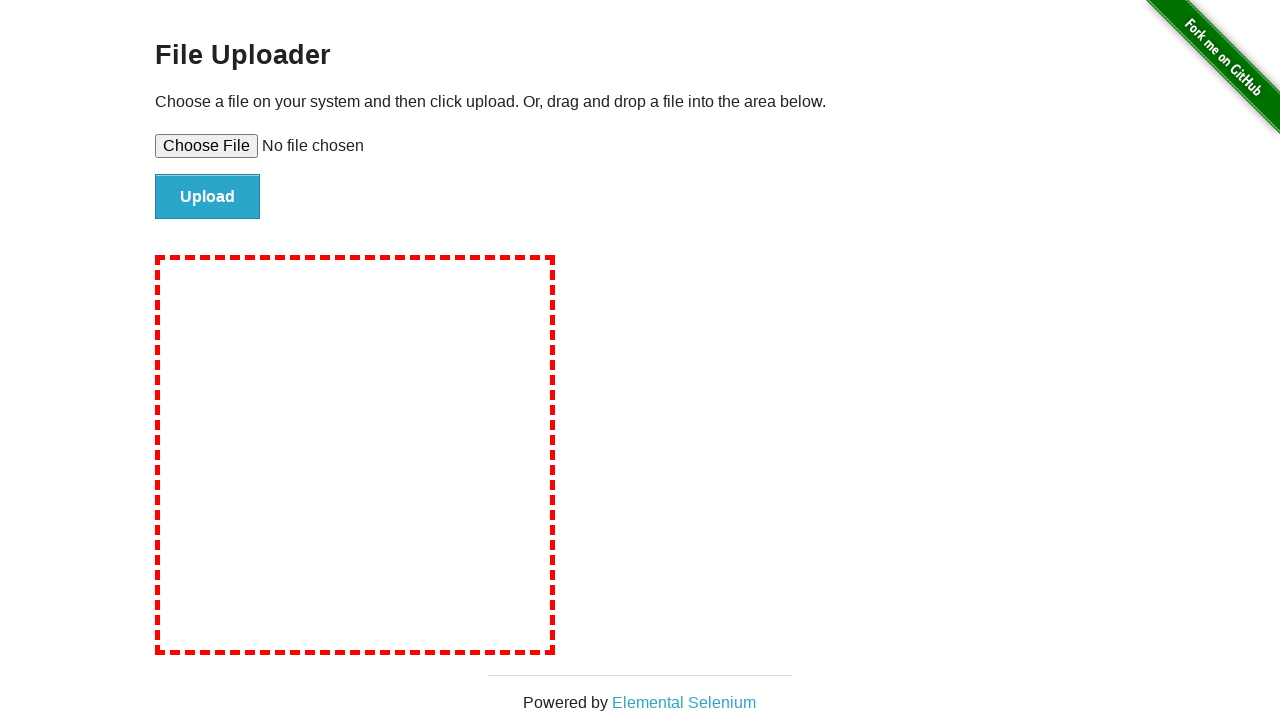

Created temporary test file for upload
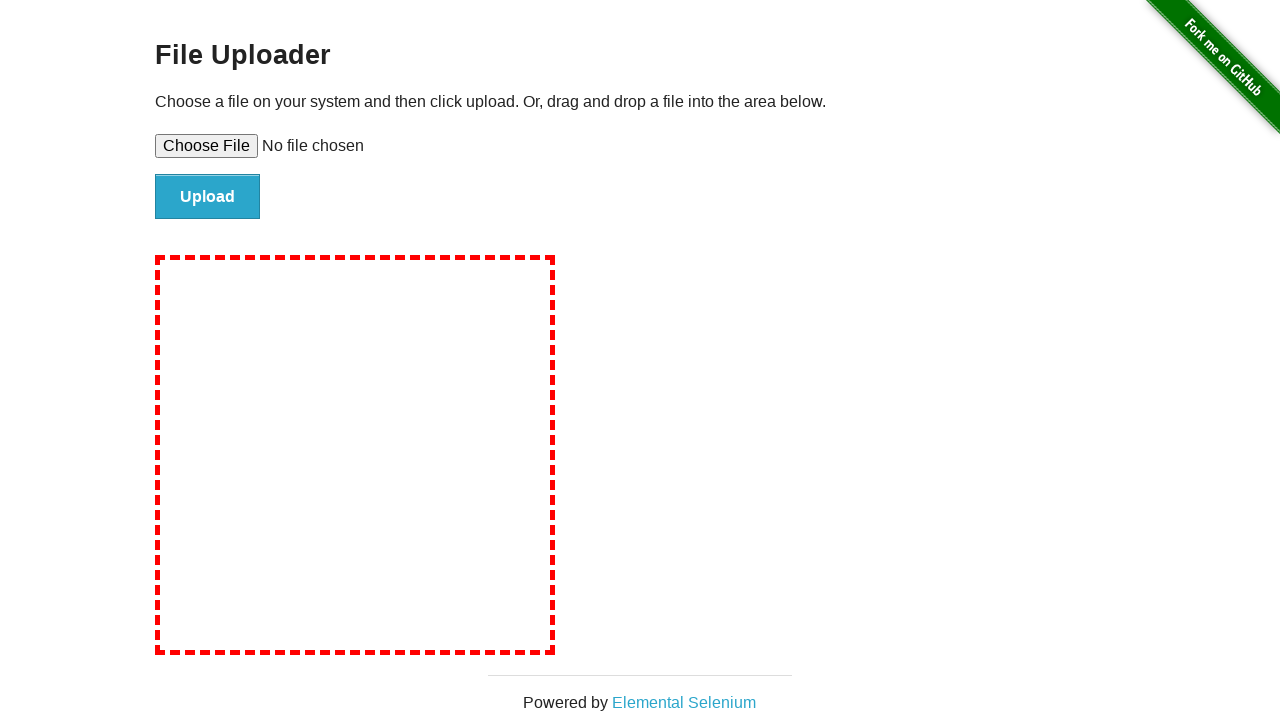

Selected file for upload using file input element
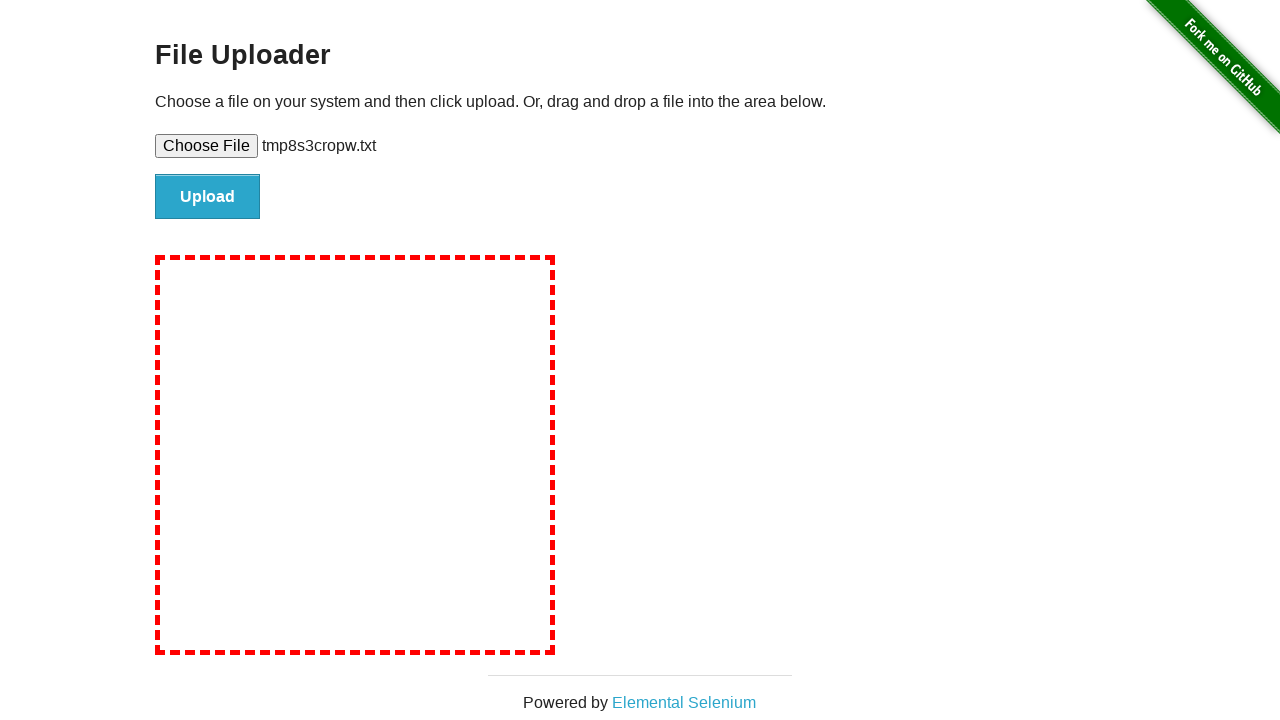

Clicked file submit button to upload file at (208, 197) on #file-submit
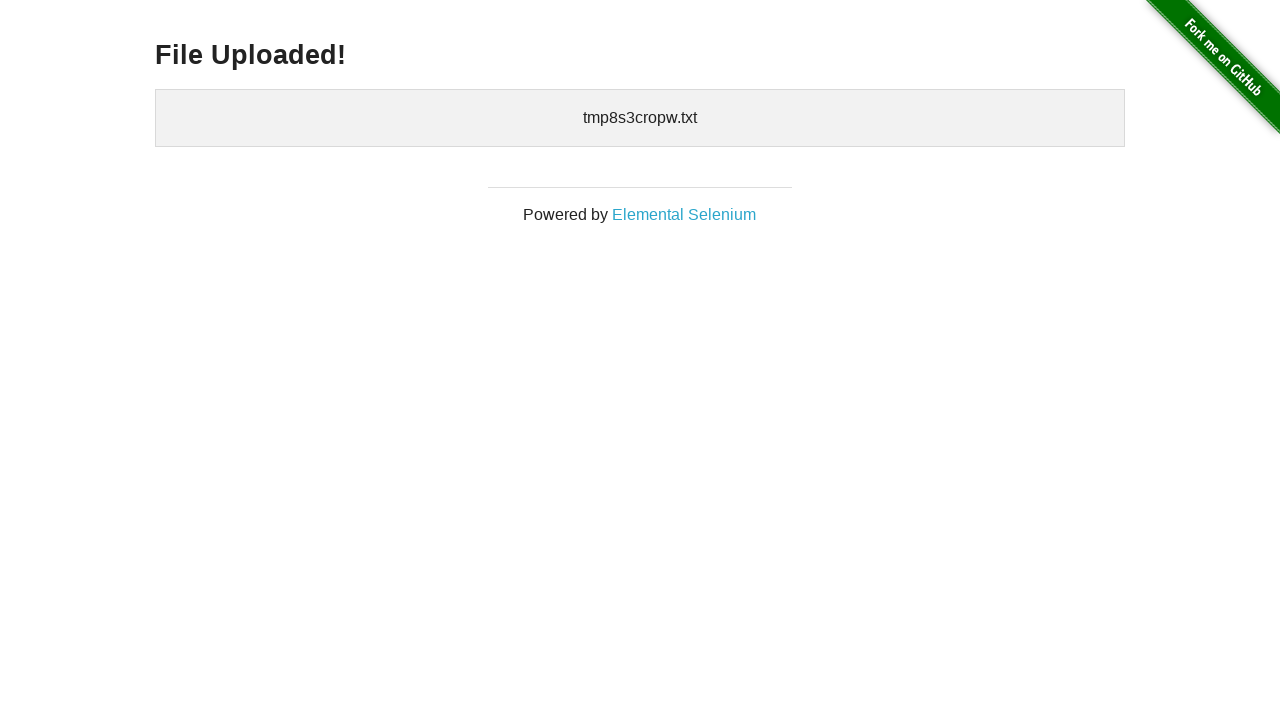

Upload success message displayed with h3 element visible
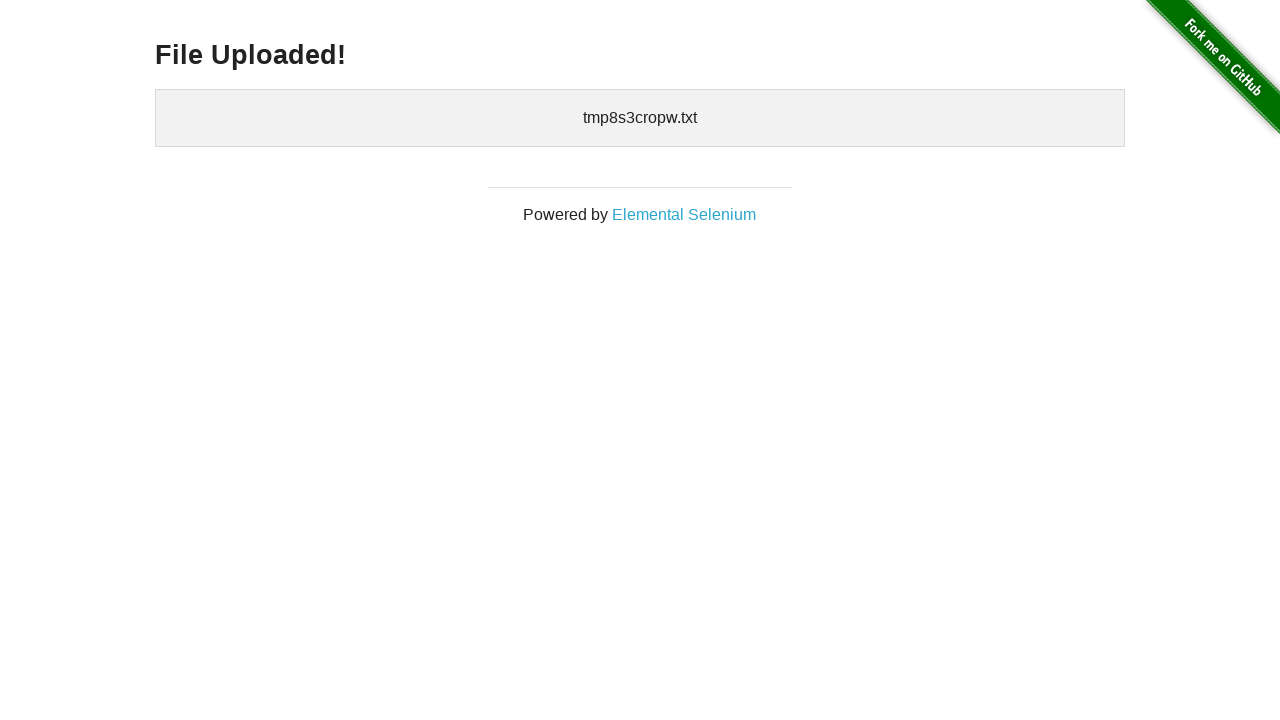

Cleaned up temporary test file
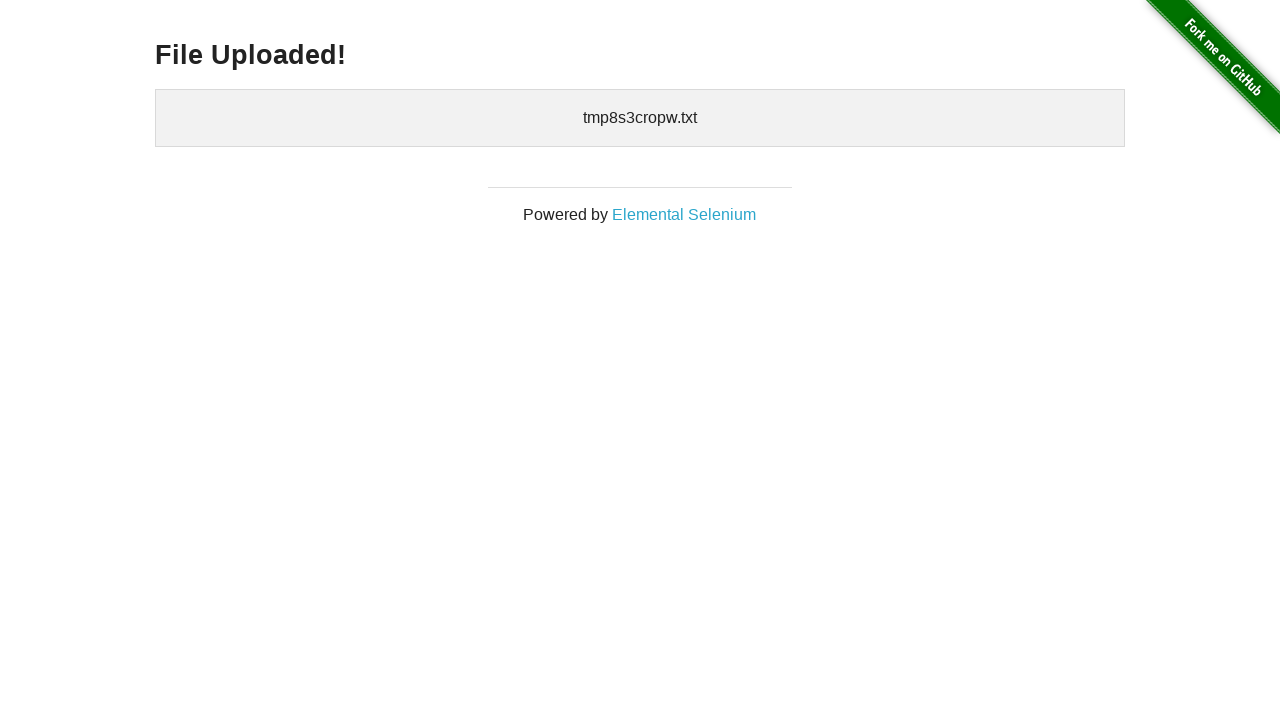

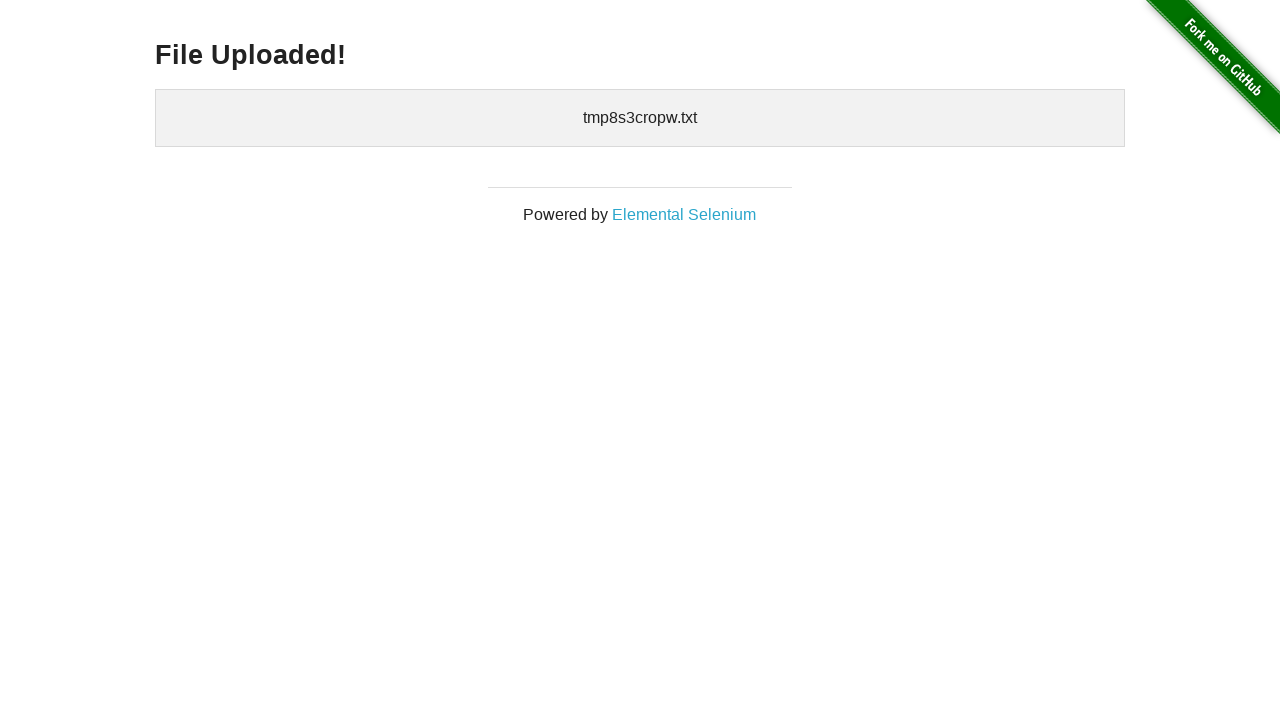